Tests clicking the login button on the Sauce Demo form

Starting URL: https://www.saucedemo.com/

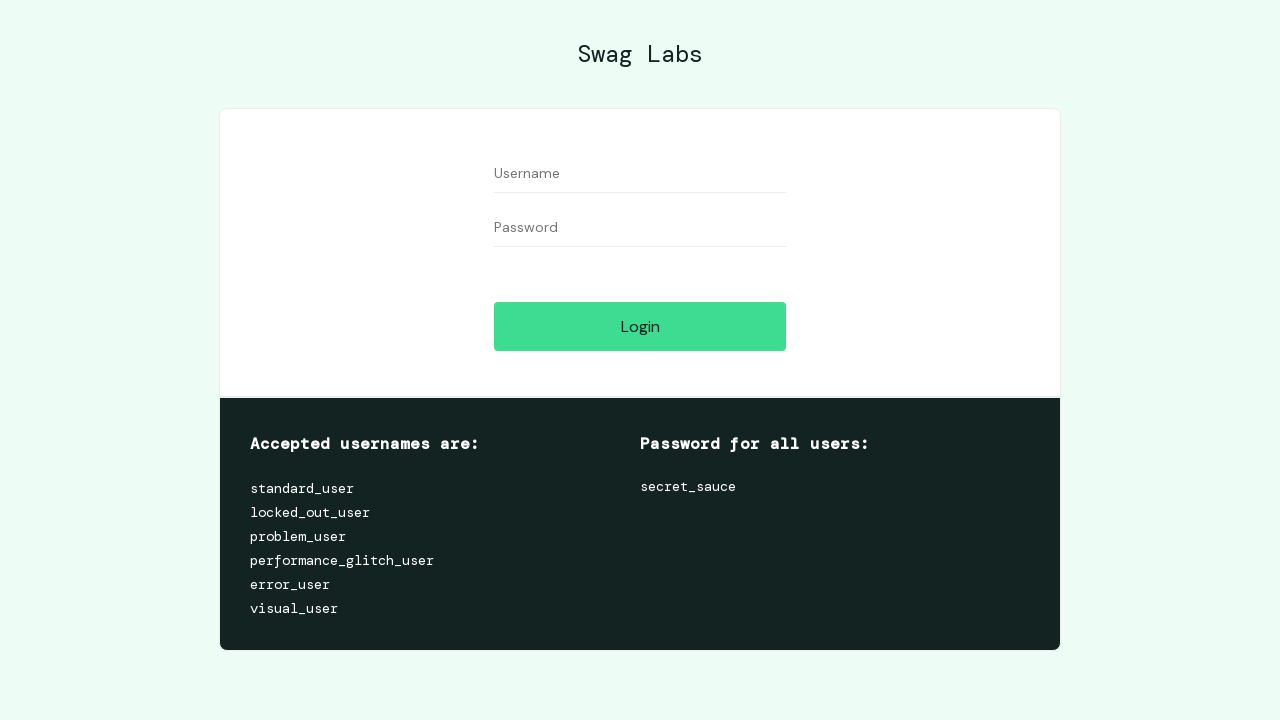

Clicked the login button on the Sauce Demo form at (640, 326) on #login-button
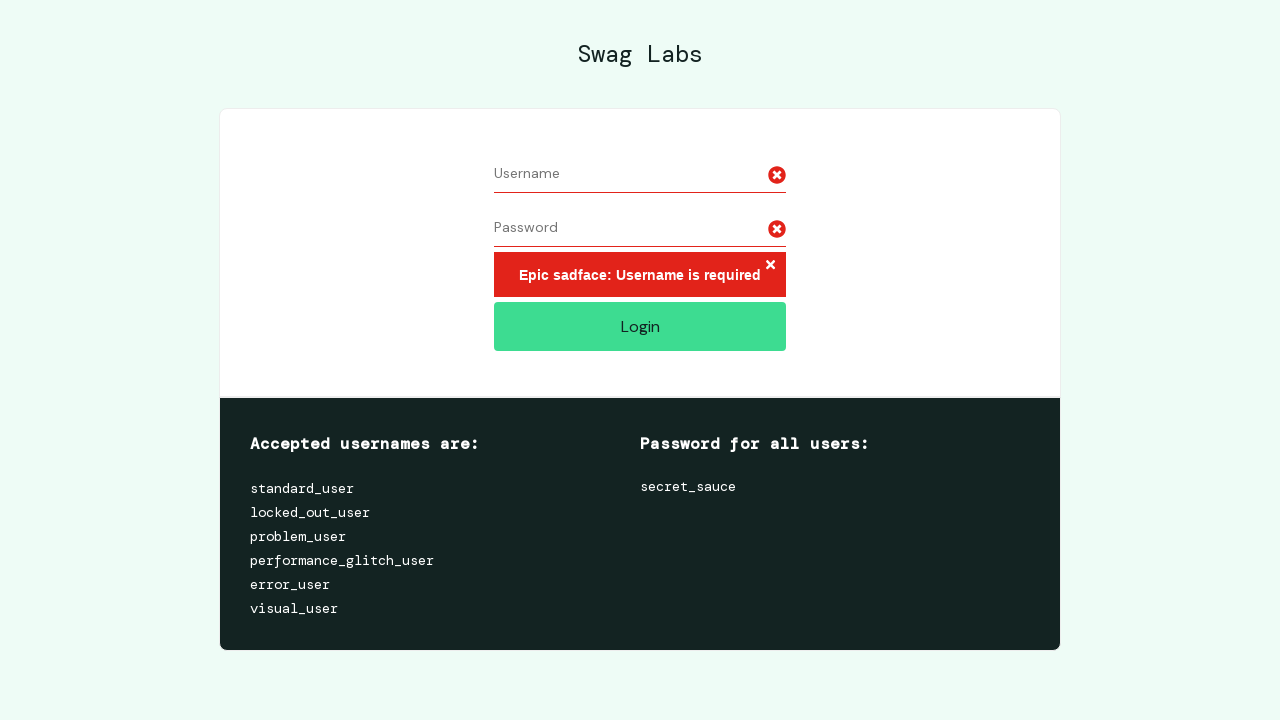

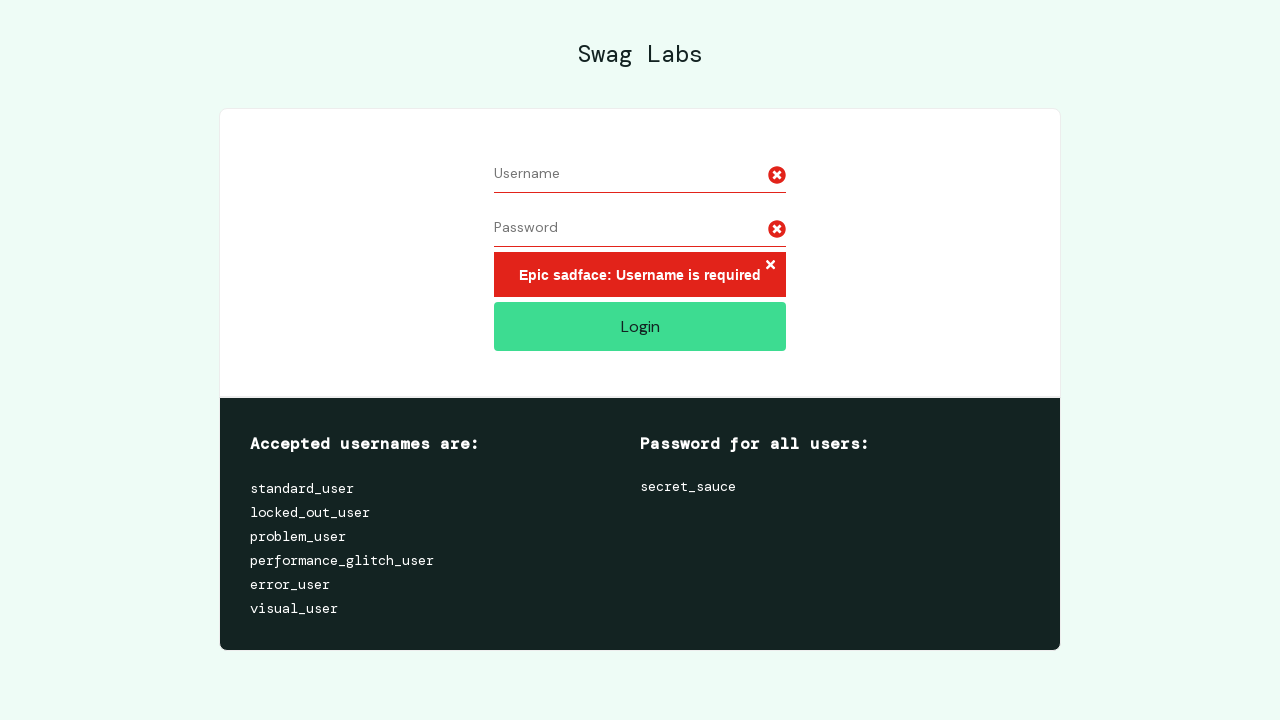